Navigates to a dropdown menu demo page and clicks on a country selection dropdown

Starting URL: https://www.globalsqa.com/demo-site/select-dropdown-menu/#Select%20Country

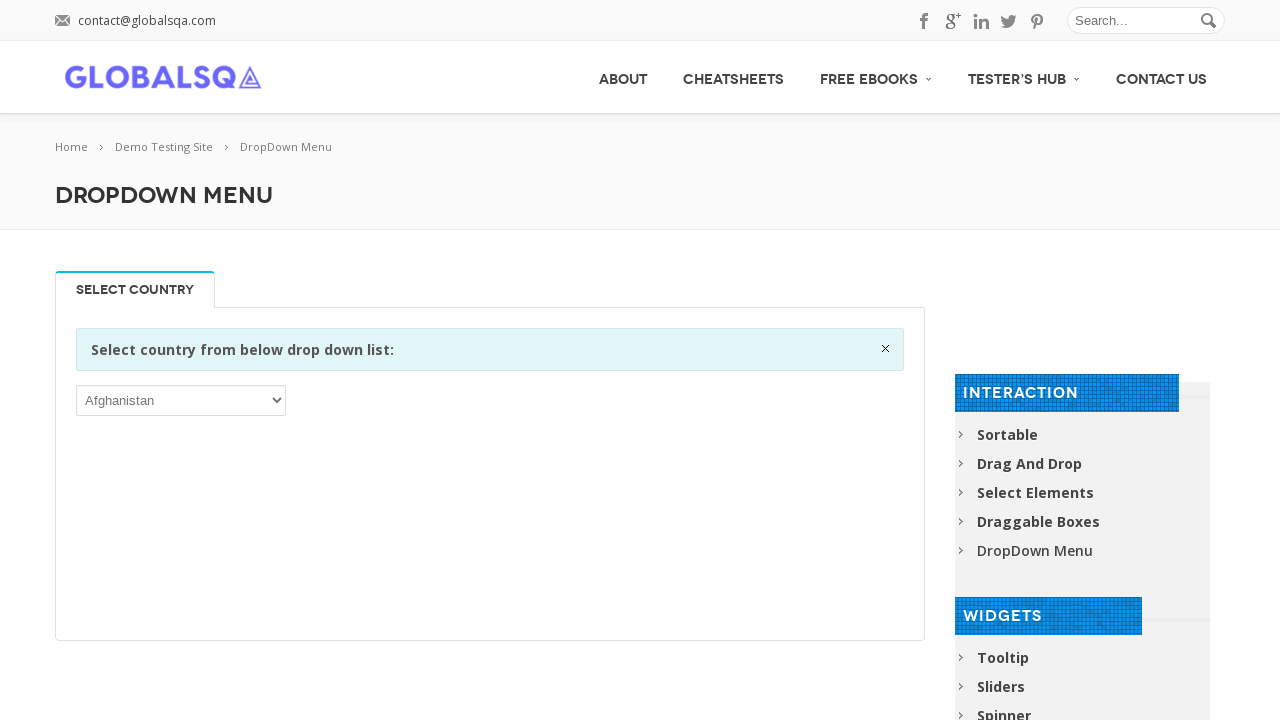

Navigated to dropdown menu demo page
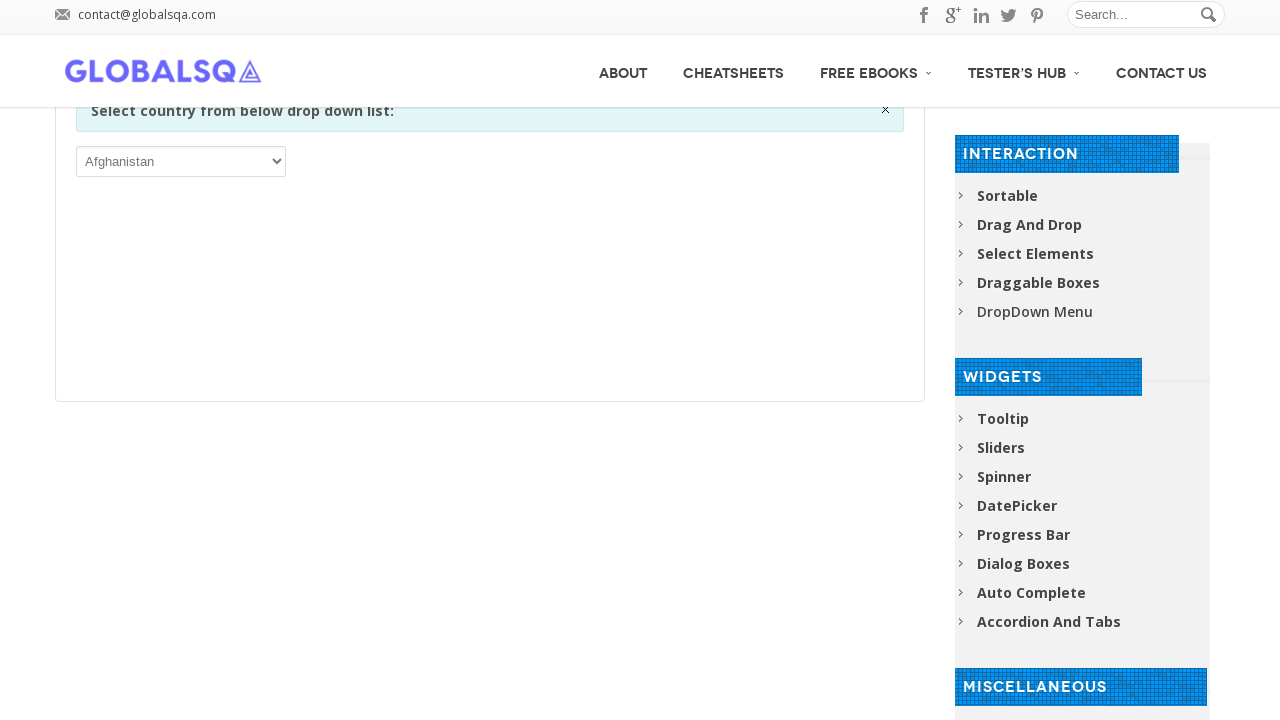

Clicked on country selection dropdown at (181, 162) on select
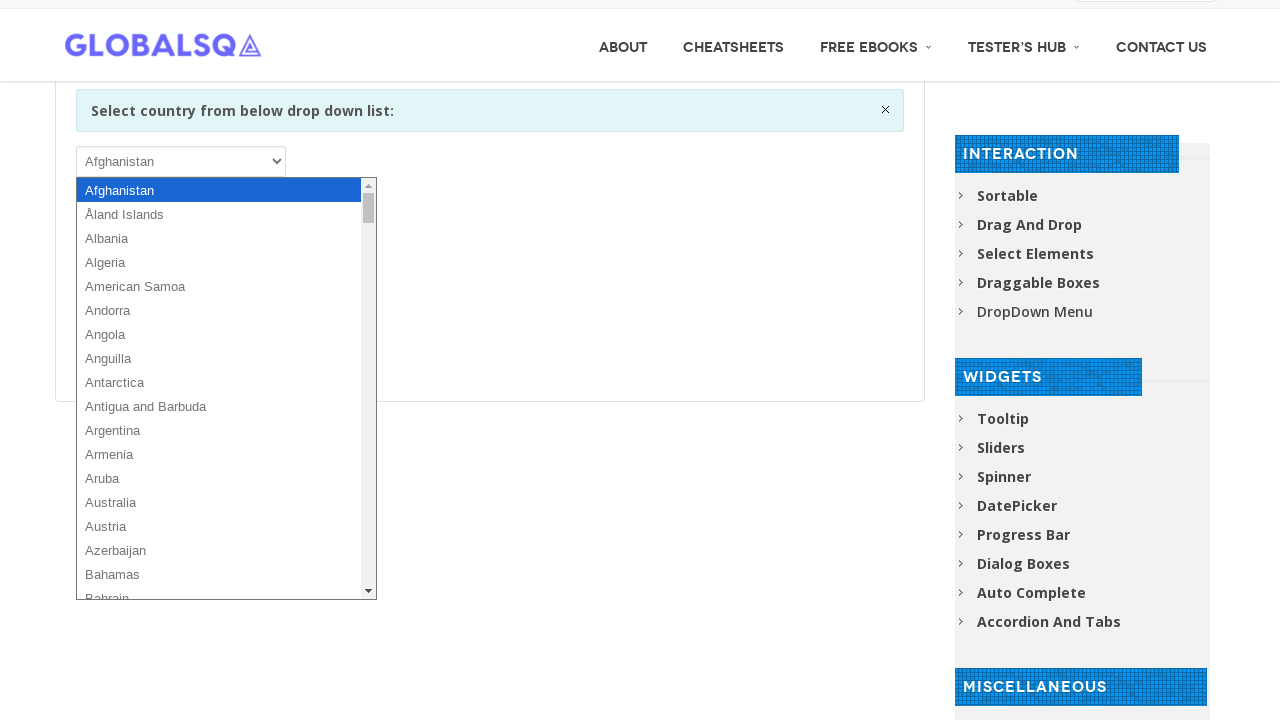

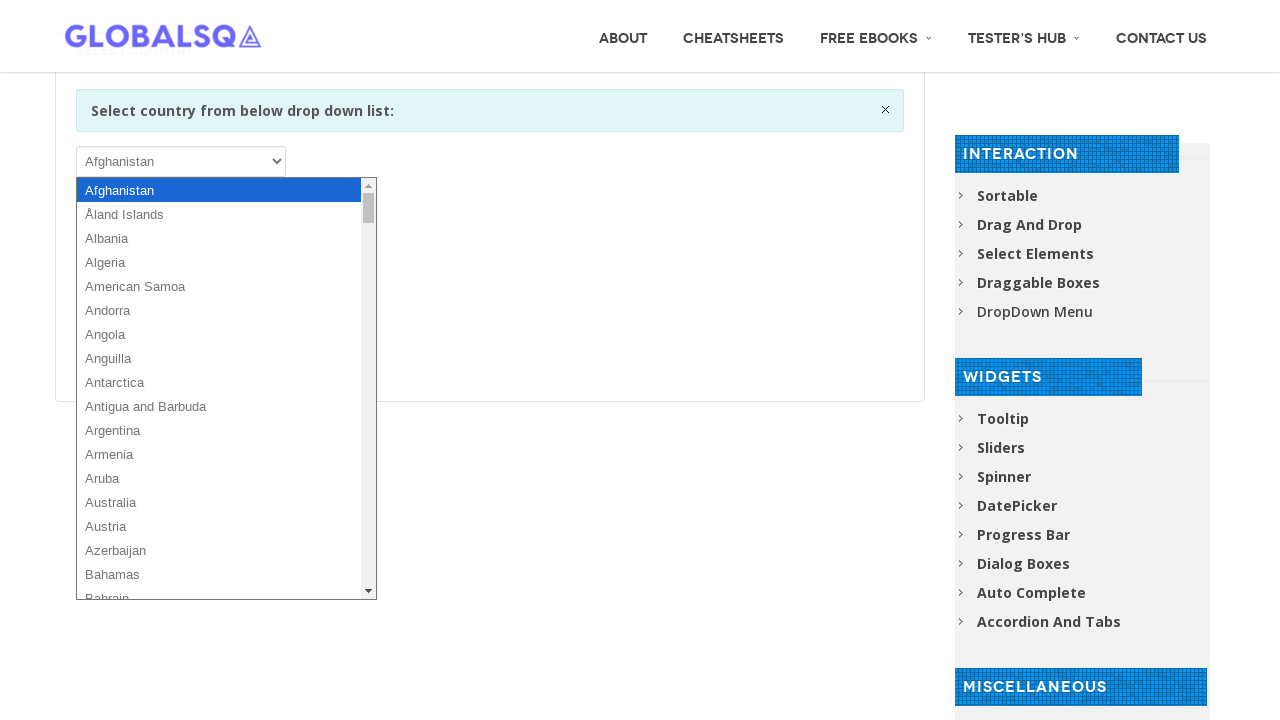